Tests JavaScript confirm alert handling by clicking a button to trigger the alert and then dismissing it using the cancel button

Starting URL: https://the-internet.herokuapp.com/javascript_alerts

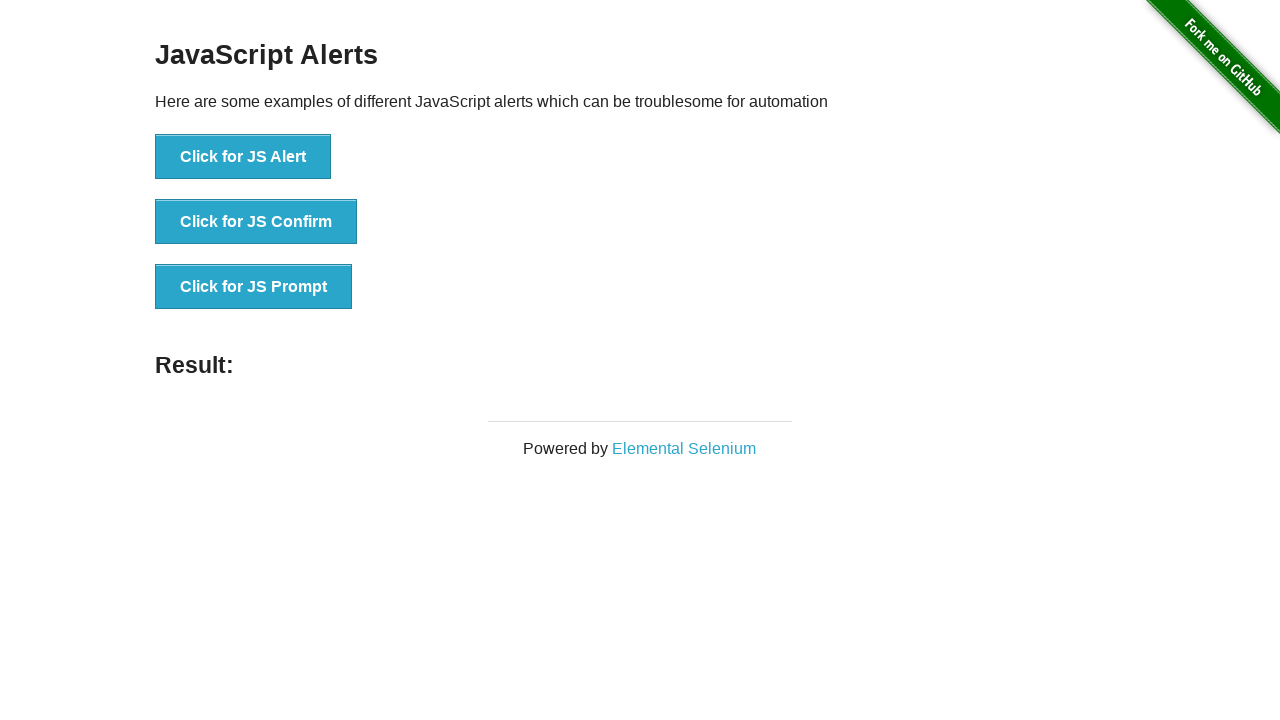

Navigated to JavaScript alerts page
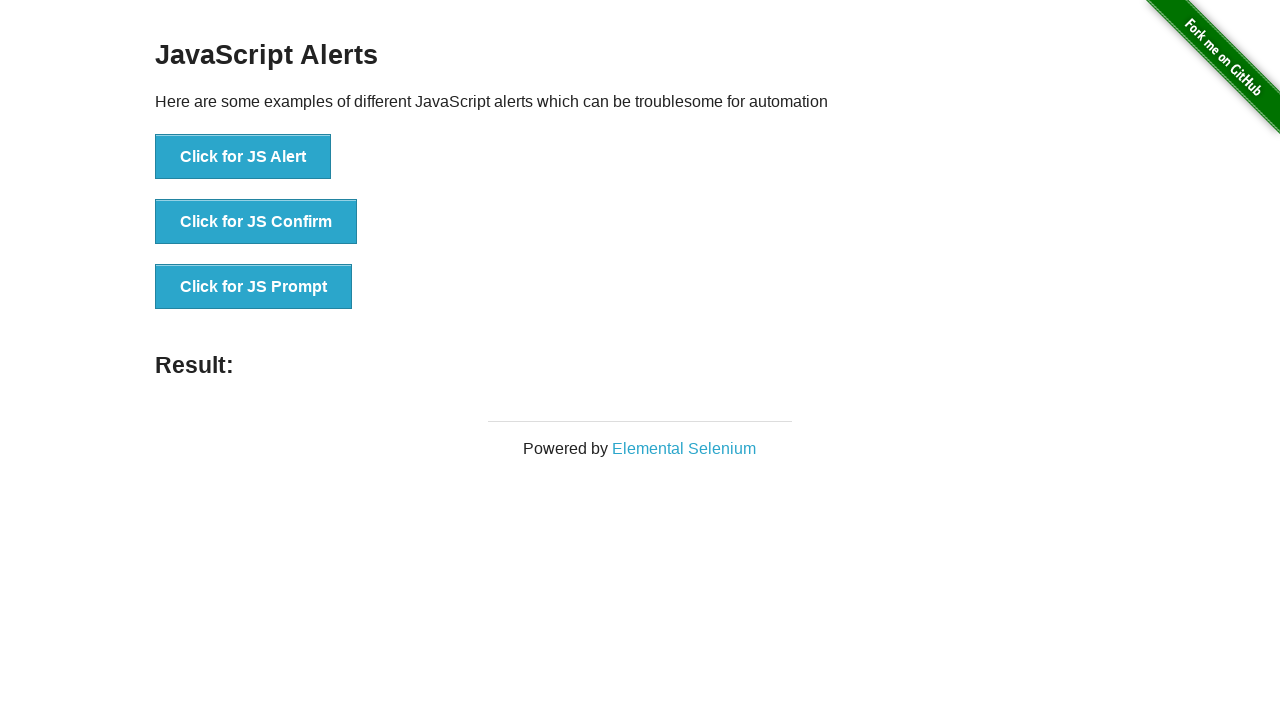

Clicked button to trigger JS Confirm alert at (256, 222) on xpath=//button[text()='Click for JS Confirm']
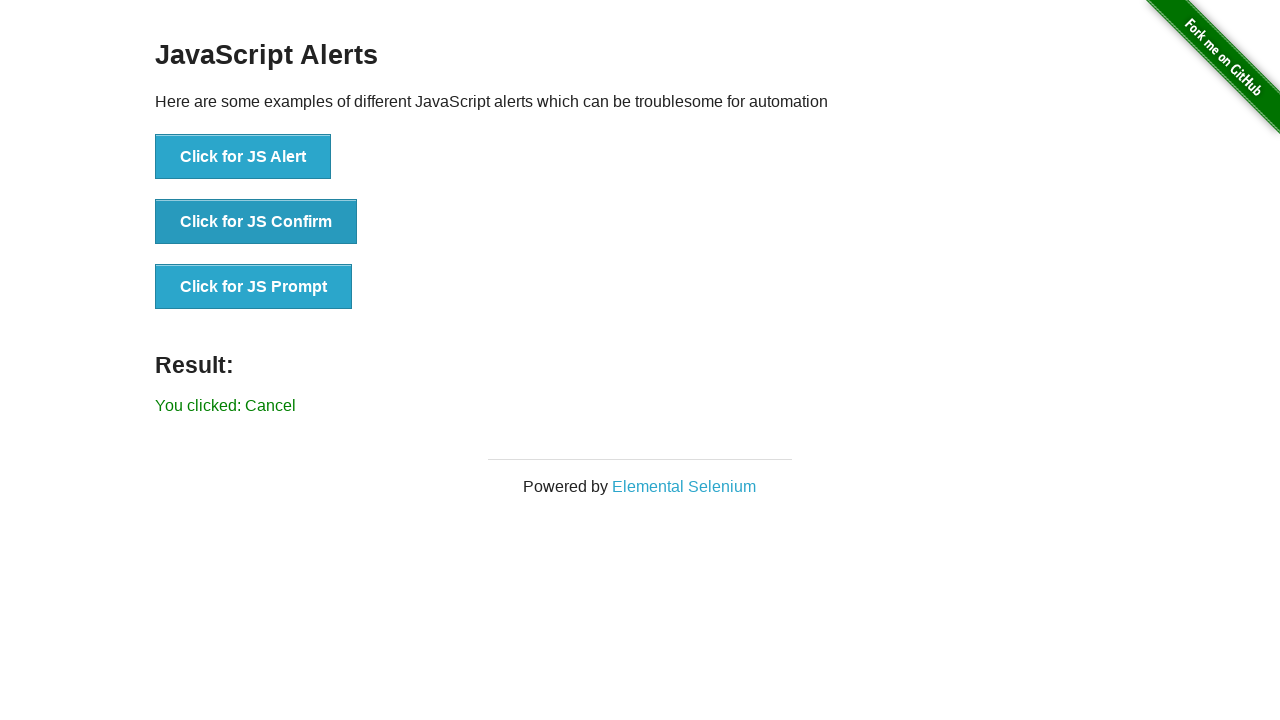

Set up dialog handler to dismiss alerts
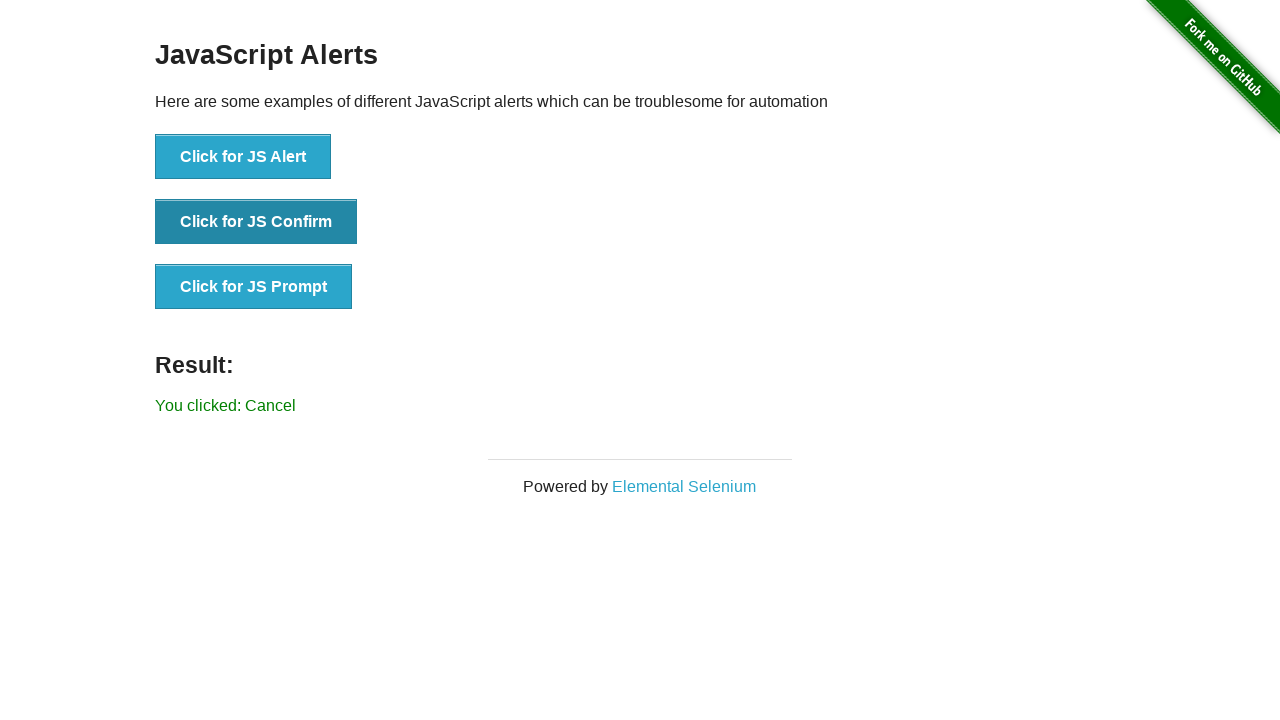

Clicked button again to trigger confirm alert and dismiss it at (256, 222) on xpath=//button[text()='Click for JS Confirm']
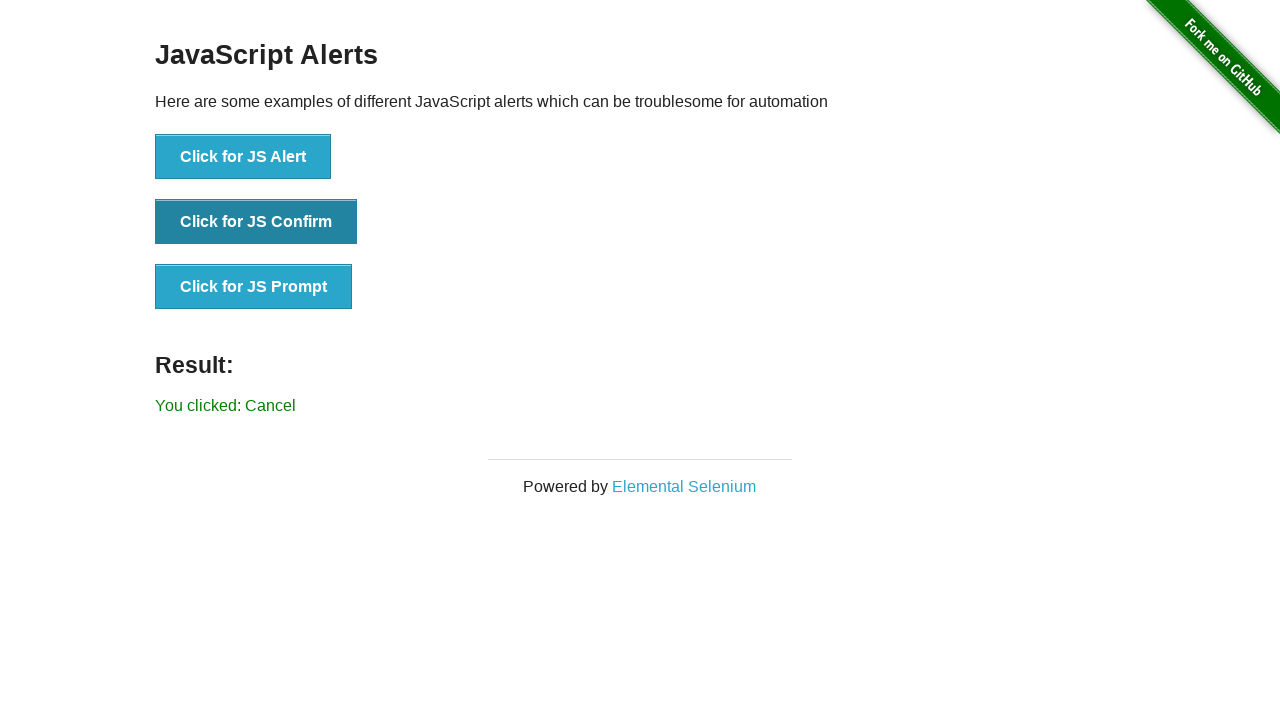

Result message appeared after dismissing alert
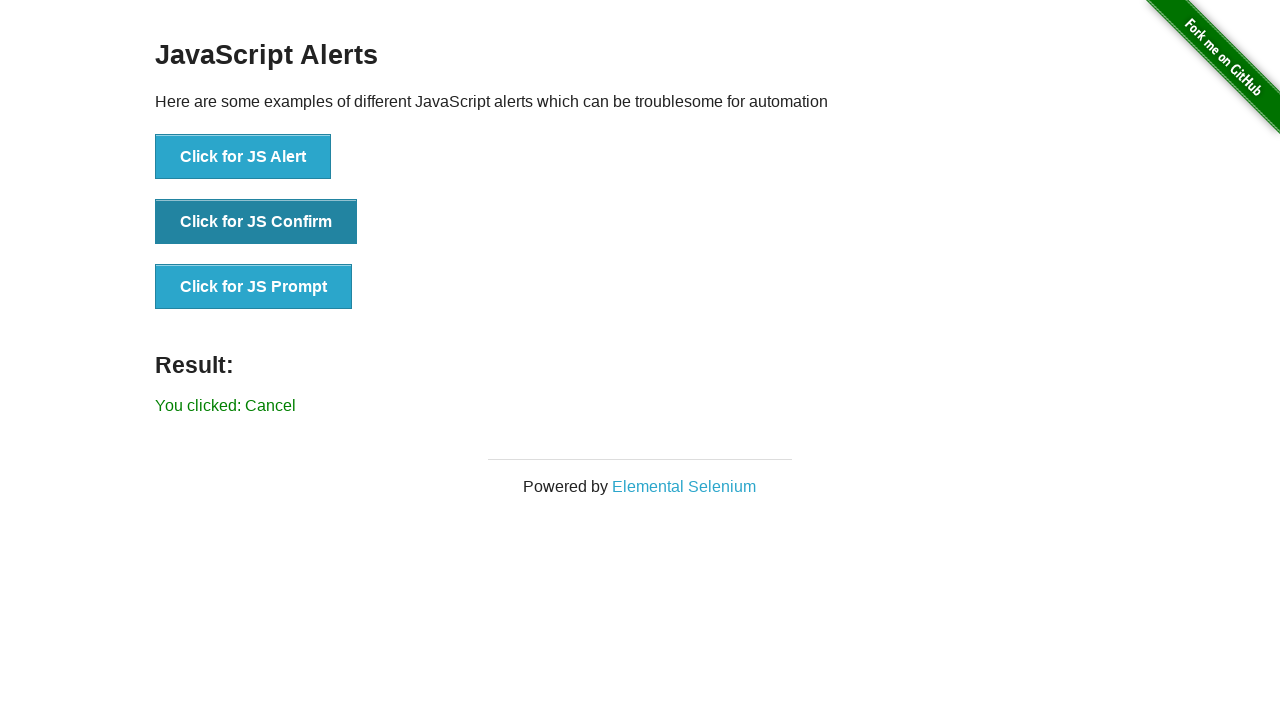

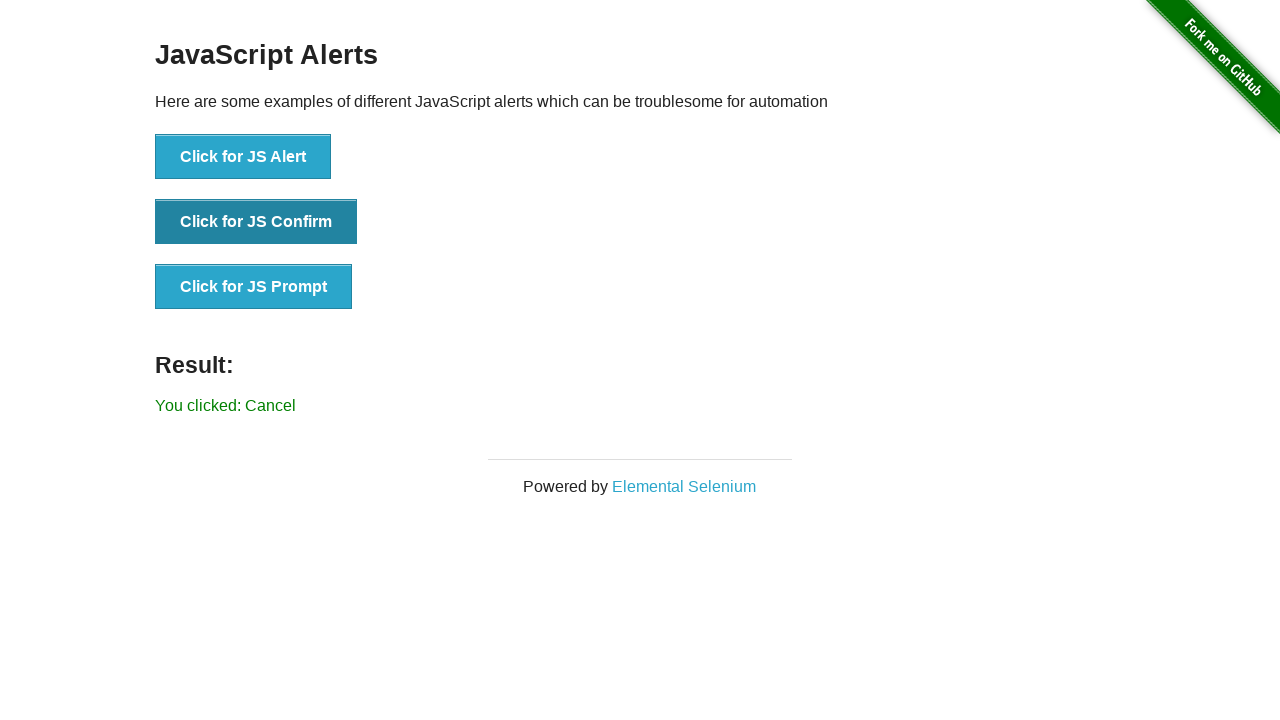